Tests navigation tab functionality by clicking between Table View and Charts View tabs and verifying content changes

Starting URL: https://garimto81.github.io/poker-online-analyze

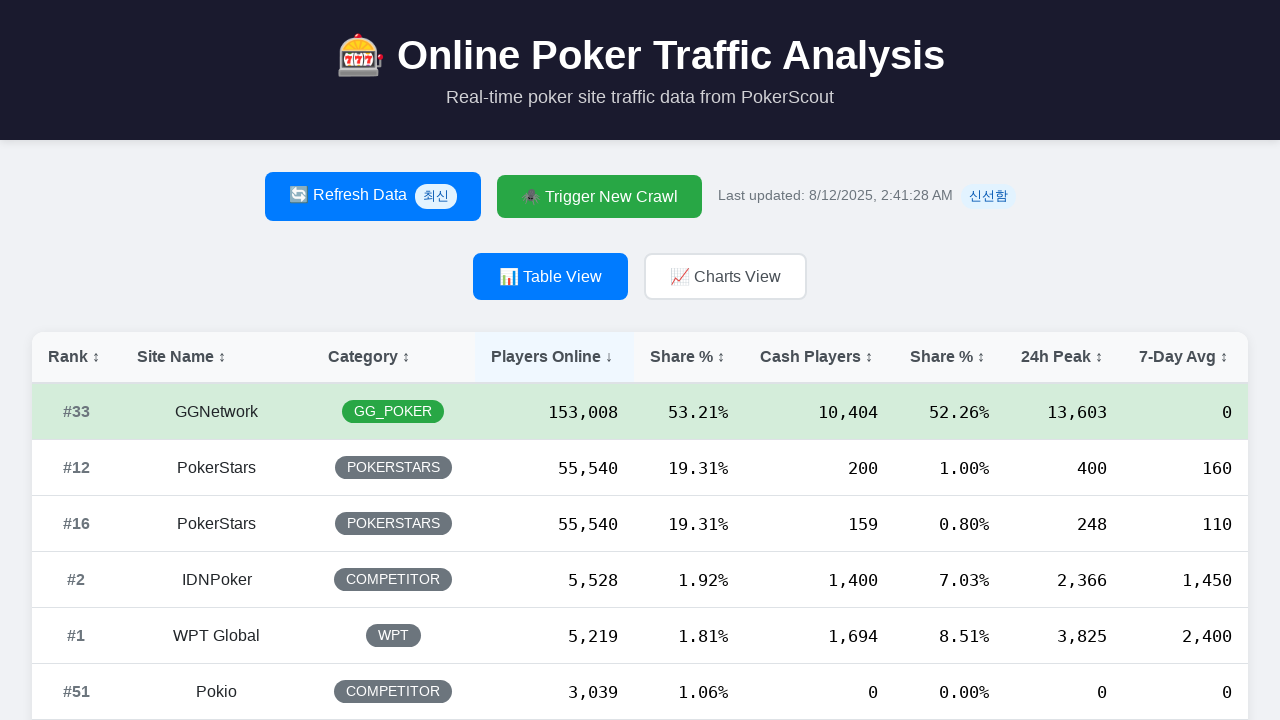

Waited for tabs container to load
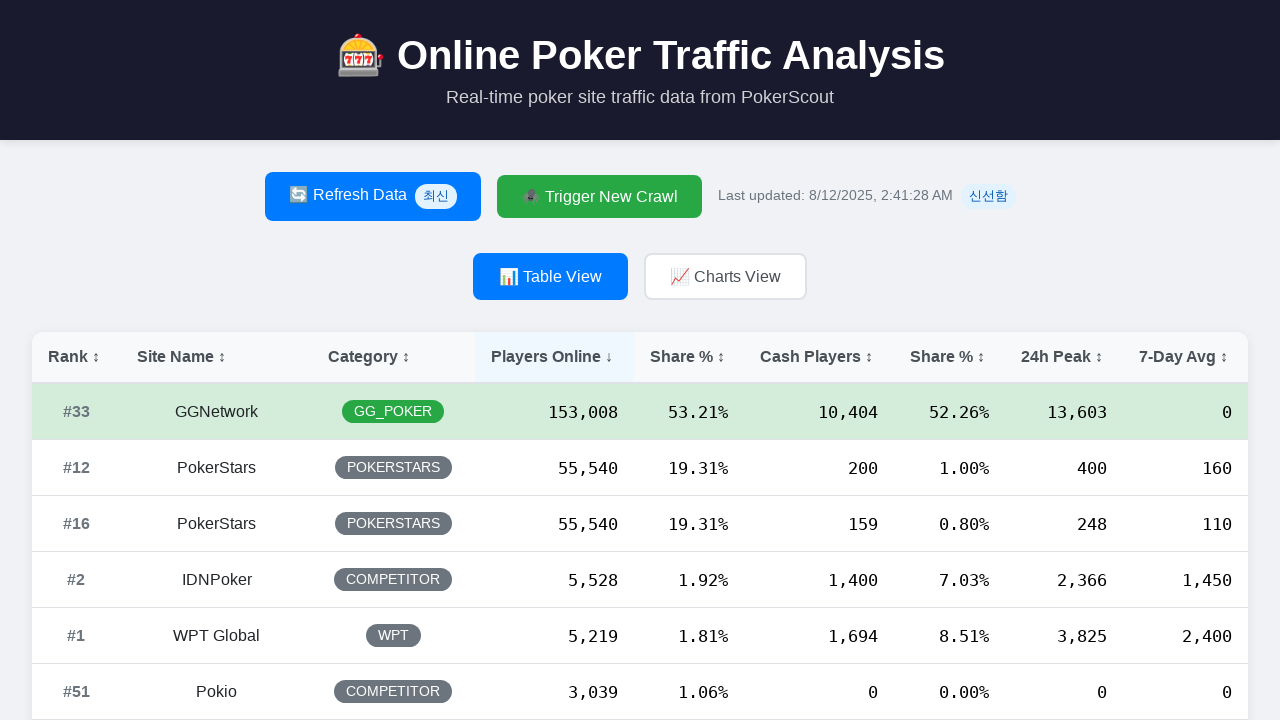

Waited 2 seconds for page stabilization
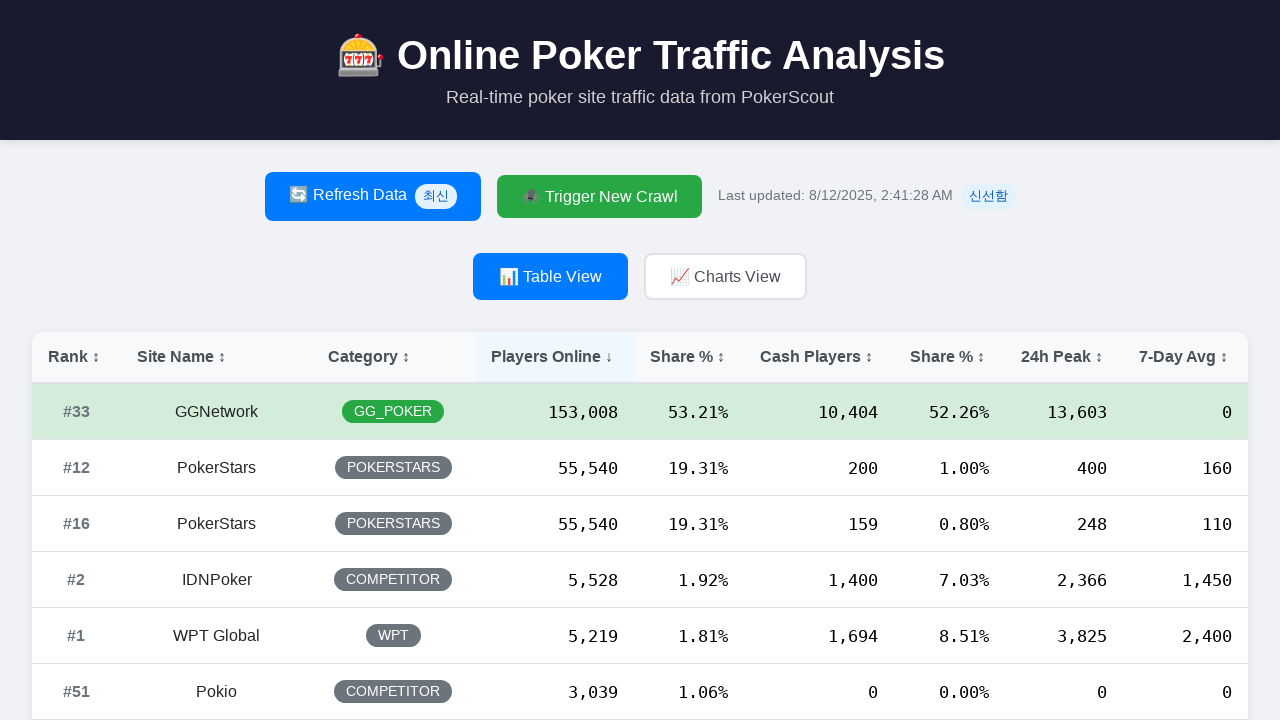

Located Table View tab element
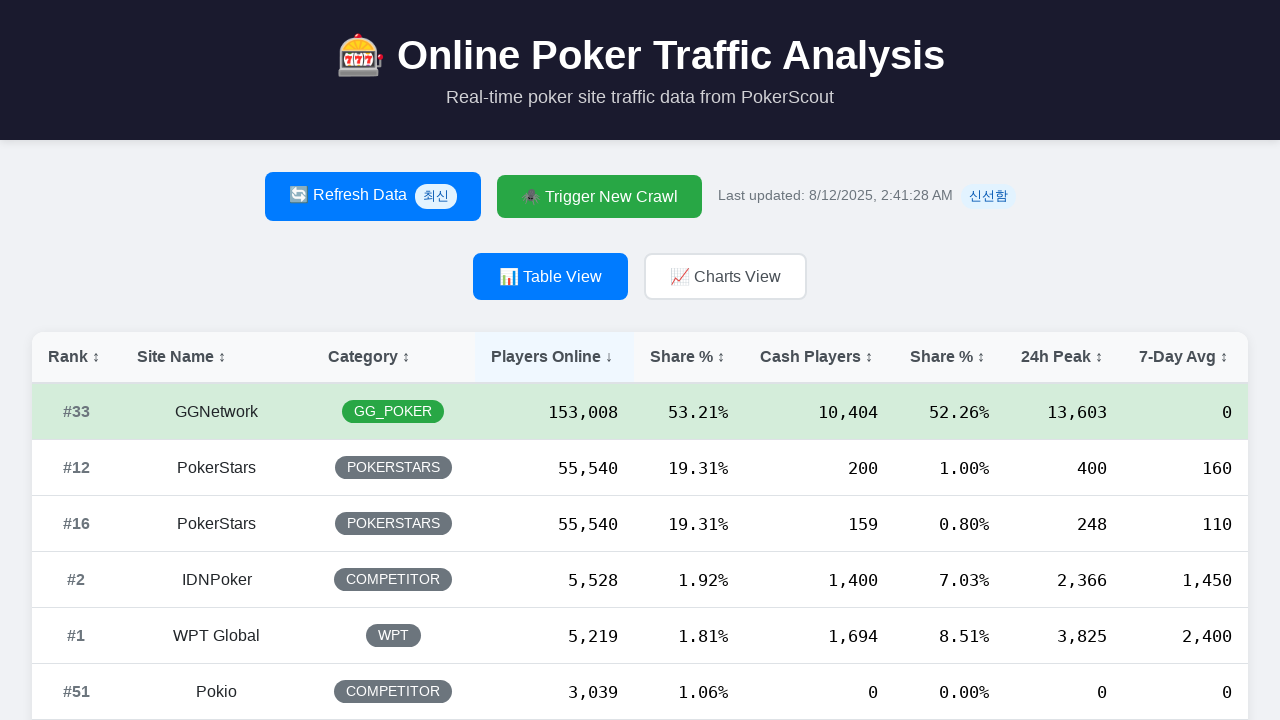

Located Charts View tab element
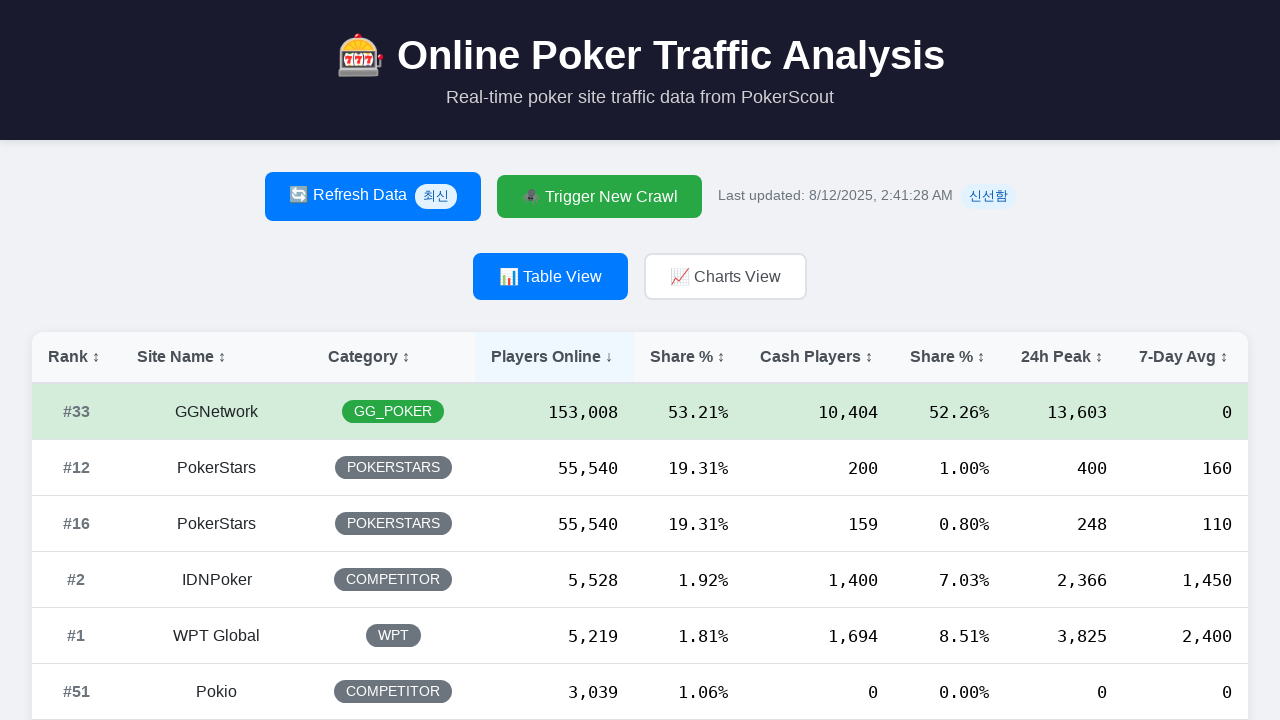

Verified Table View tab is visible
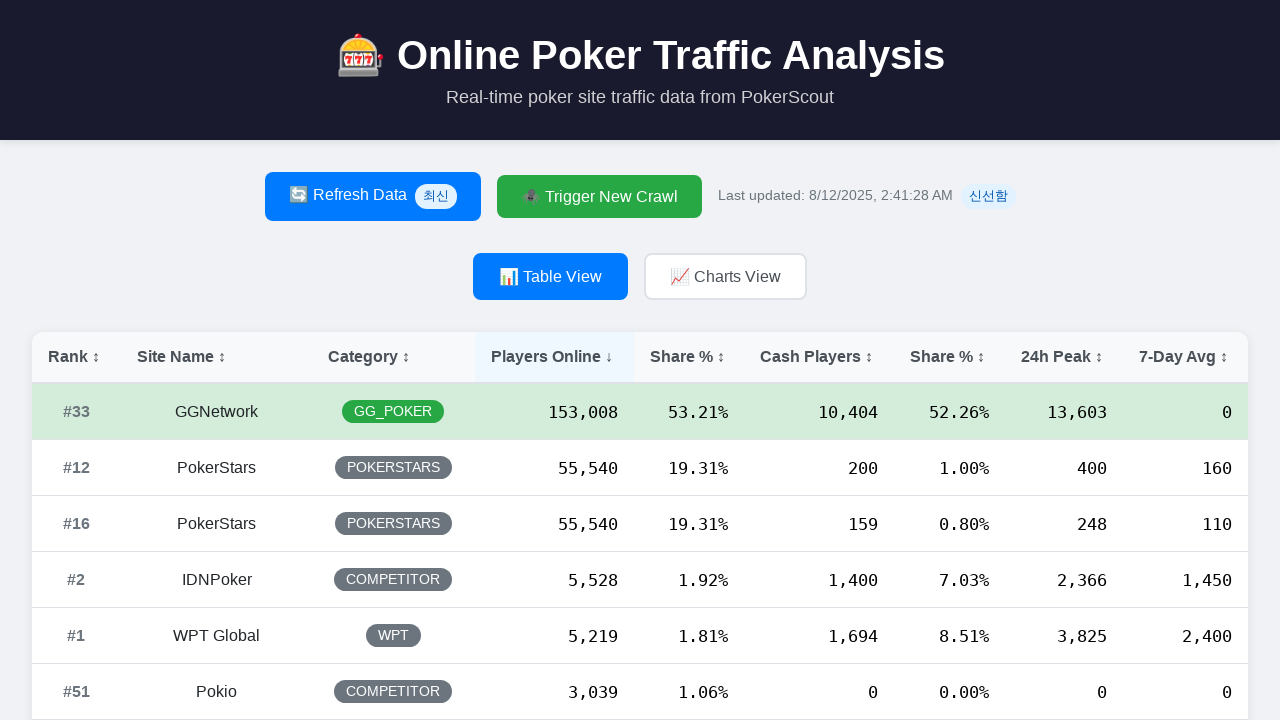

Clicked Charts View tab at (726, 276) on text=📈 Charts View >> internal:or=".tab:has-text('Charts View')" >> internal:or=
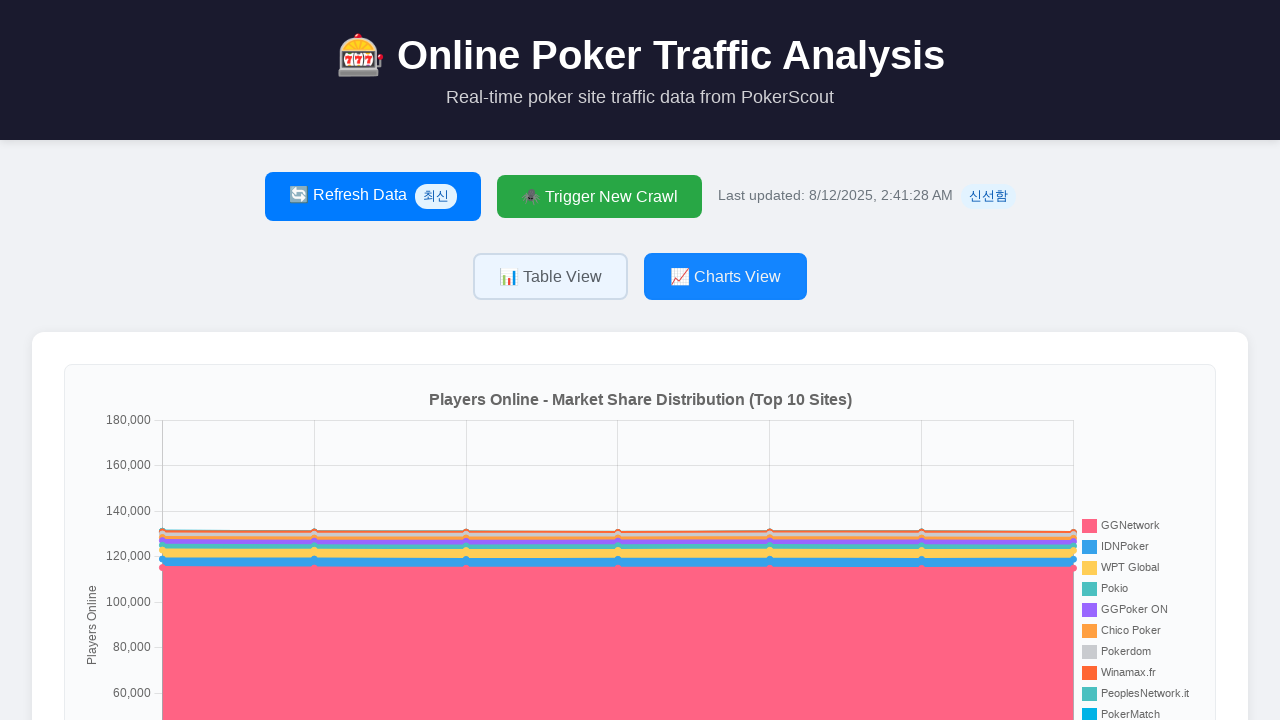

Waited 3 seconds for Charts View content to load
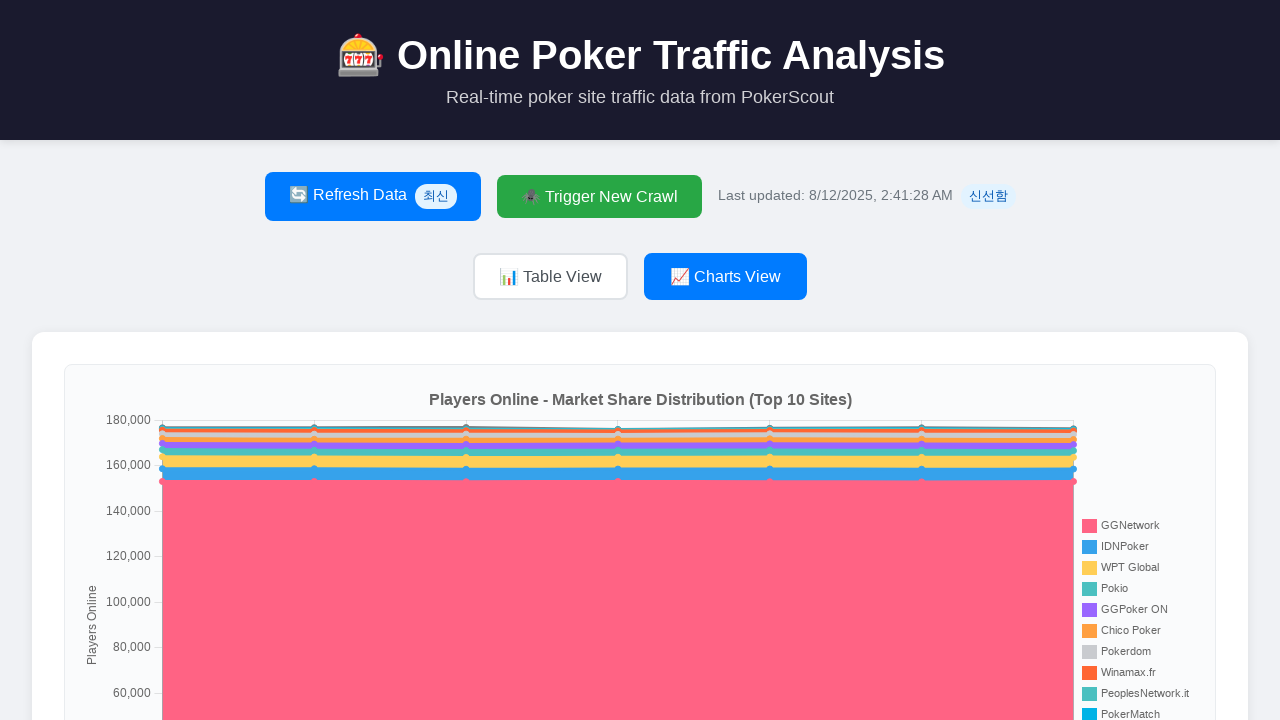

Clicked Table View tab to switch back at (550, 276) on text=📊 Table View >> internal:or=".tab:has-text('Table View')" >> internal:or="b
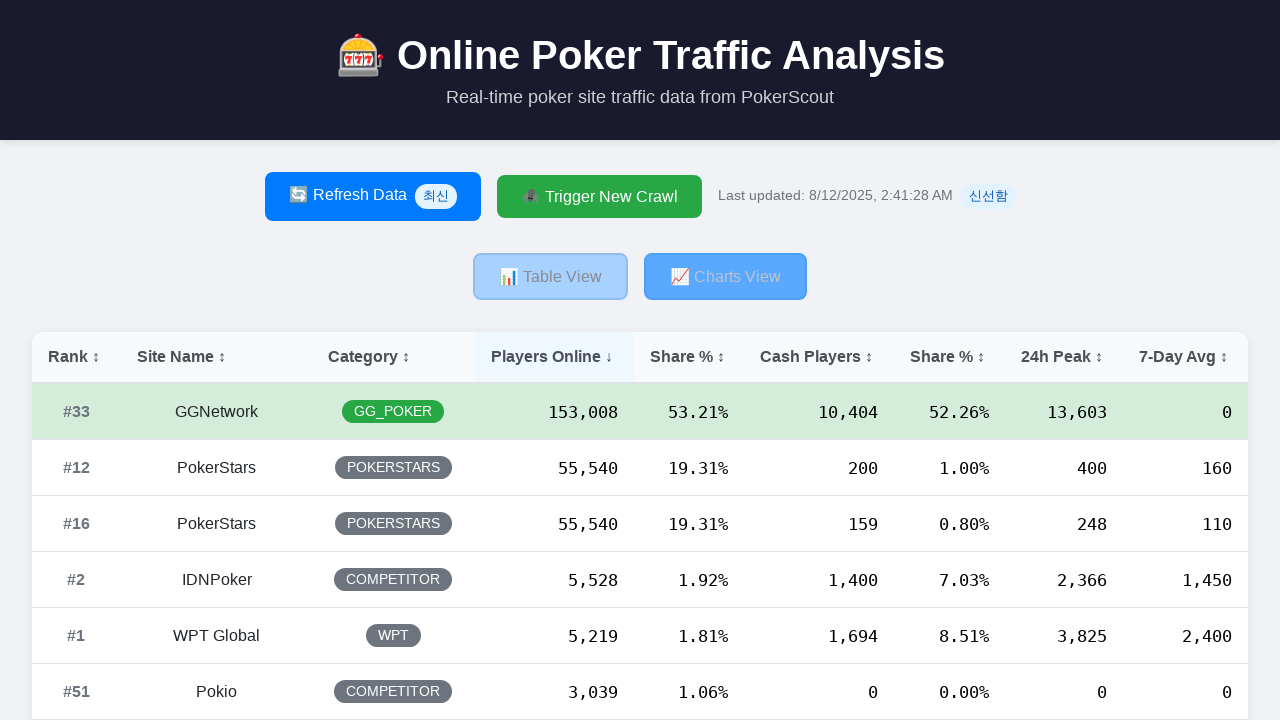

Waited 2 seconds for Table View content to load
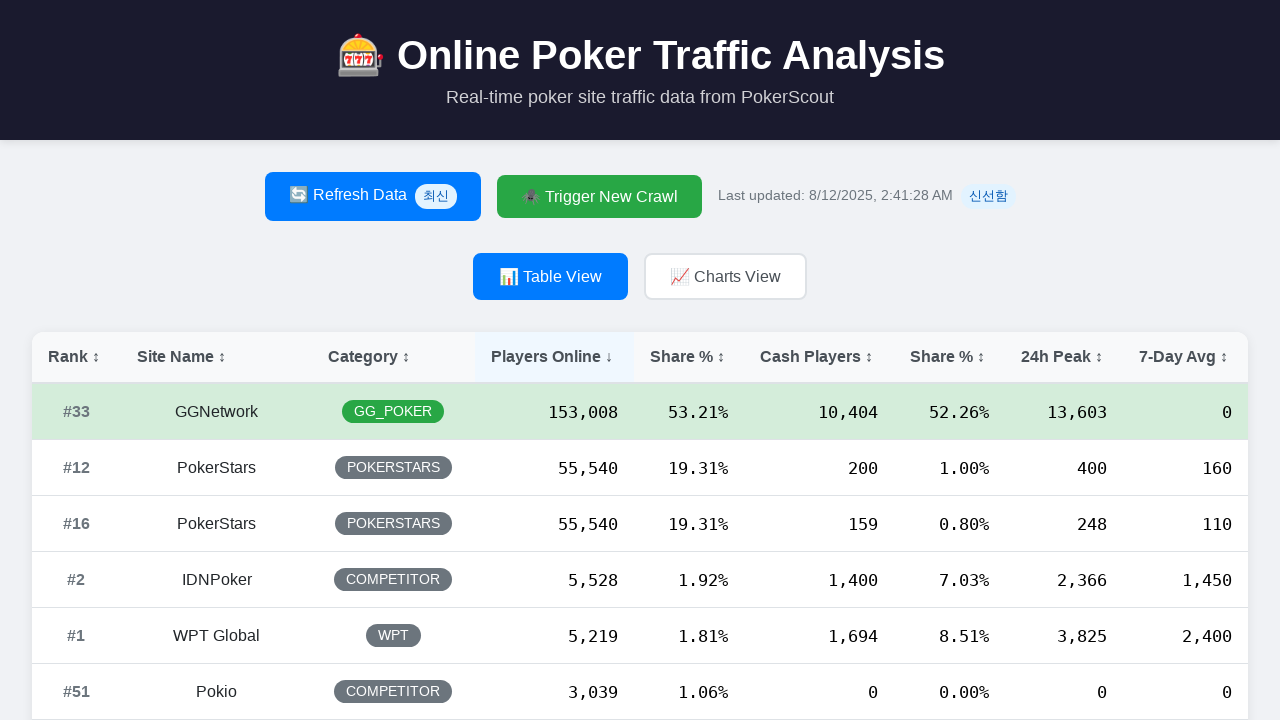

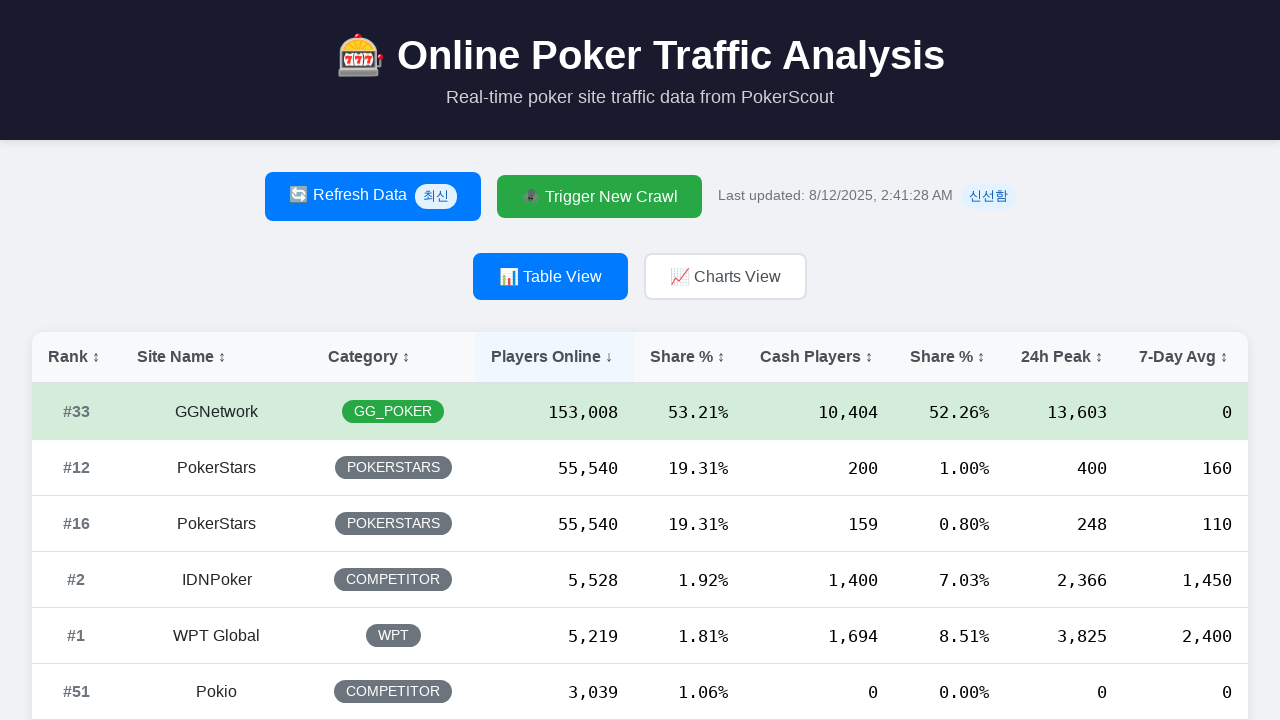